Tests e-commerce shopping flow by searching for products containing "ber", adding all results to cart, proceeding to checkout, applying a promo code "rahulshettyacademy", and verifying the discount is applied correctly.

Starting URL: https://rahulshettyacademy.com/seleniumPractise/

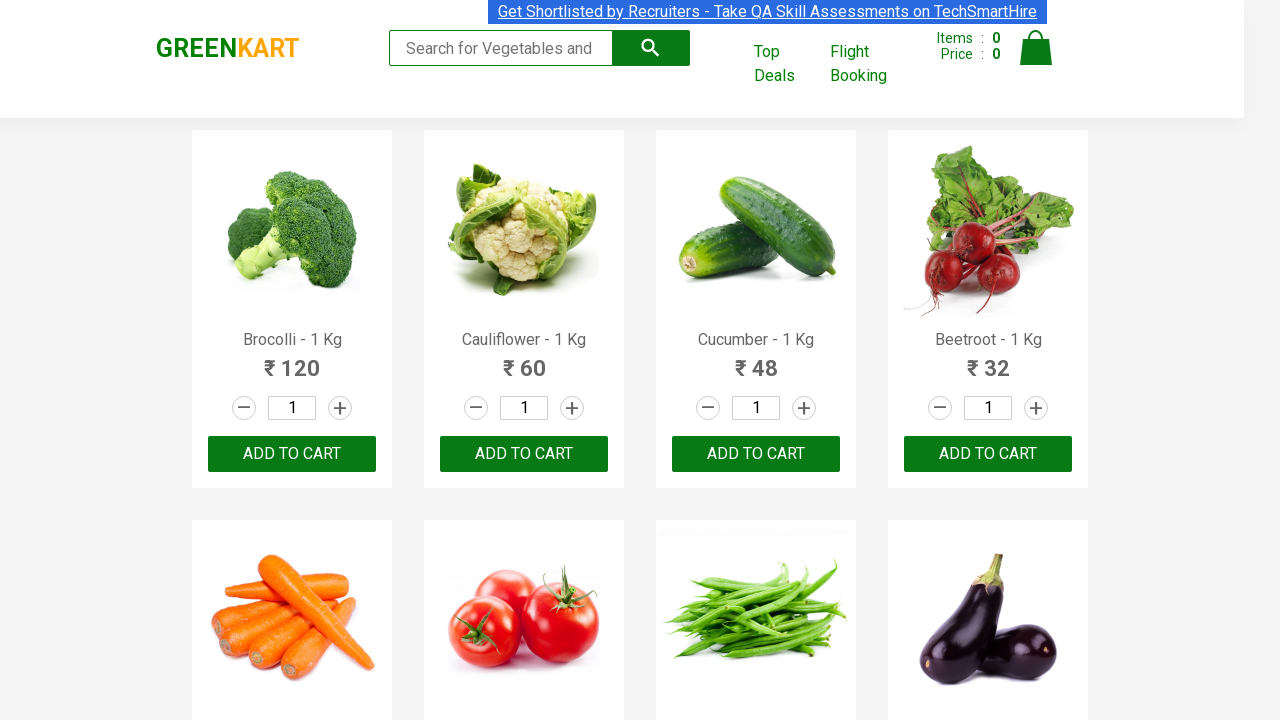

Filled search field with 'ber' on input.search-keyword
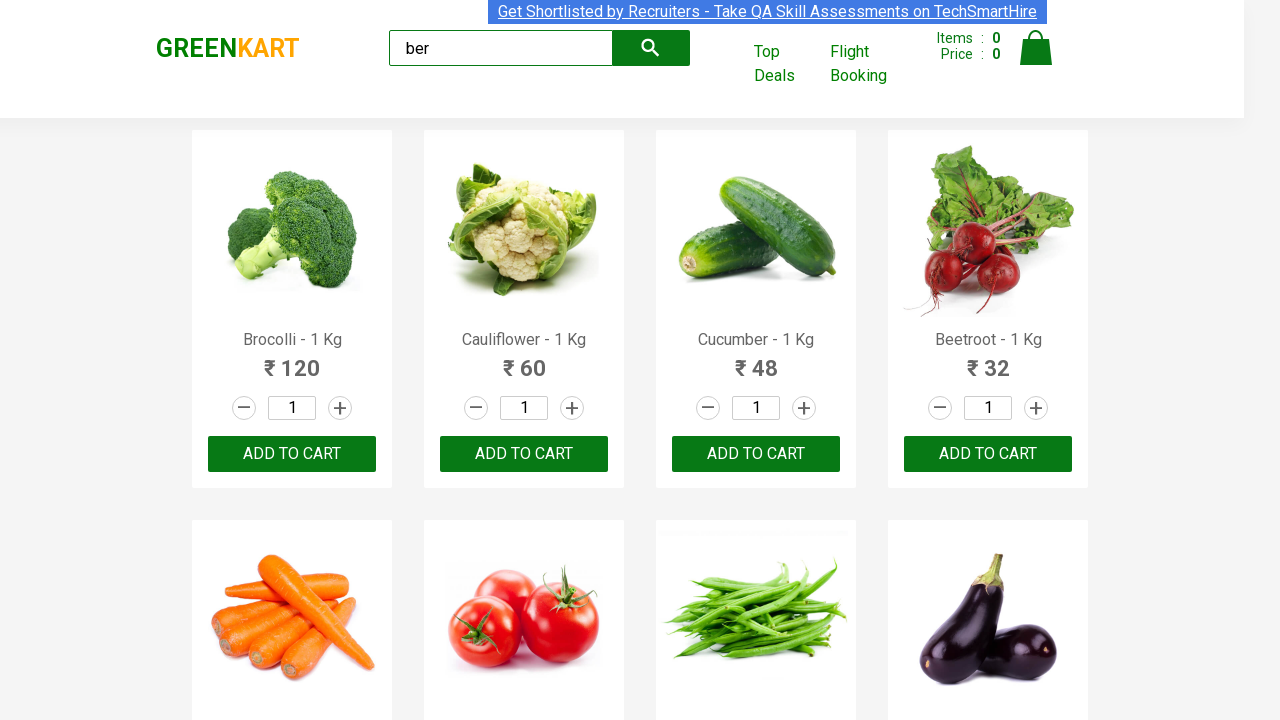

Waited for search results to load
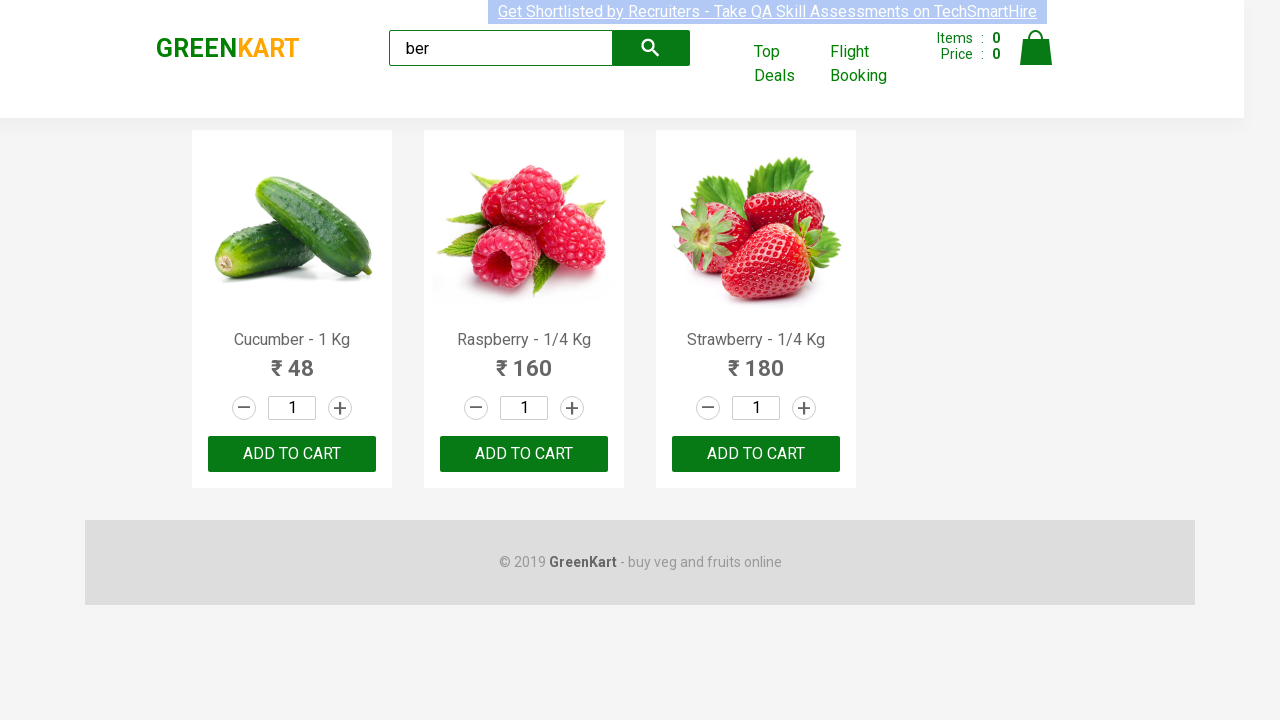

Retrieved 3 product cards
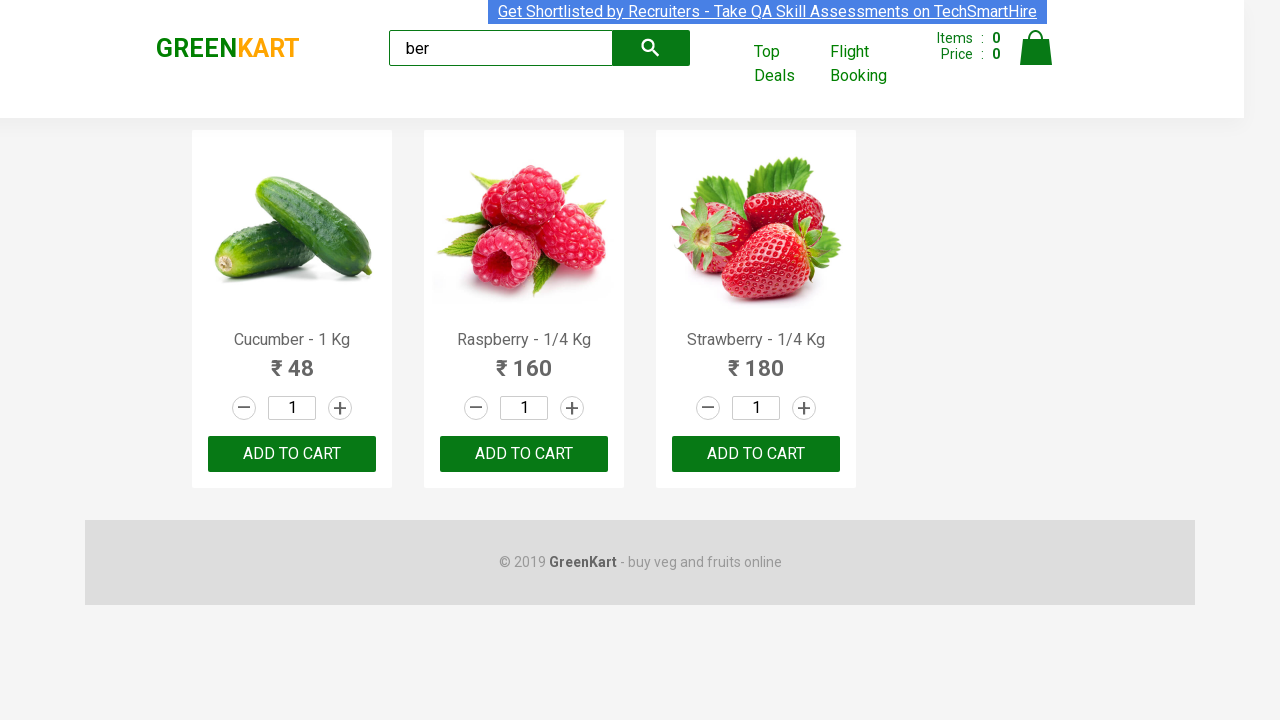

Verified that 3 products are displayed
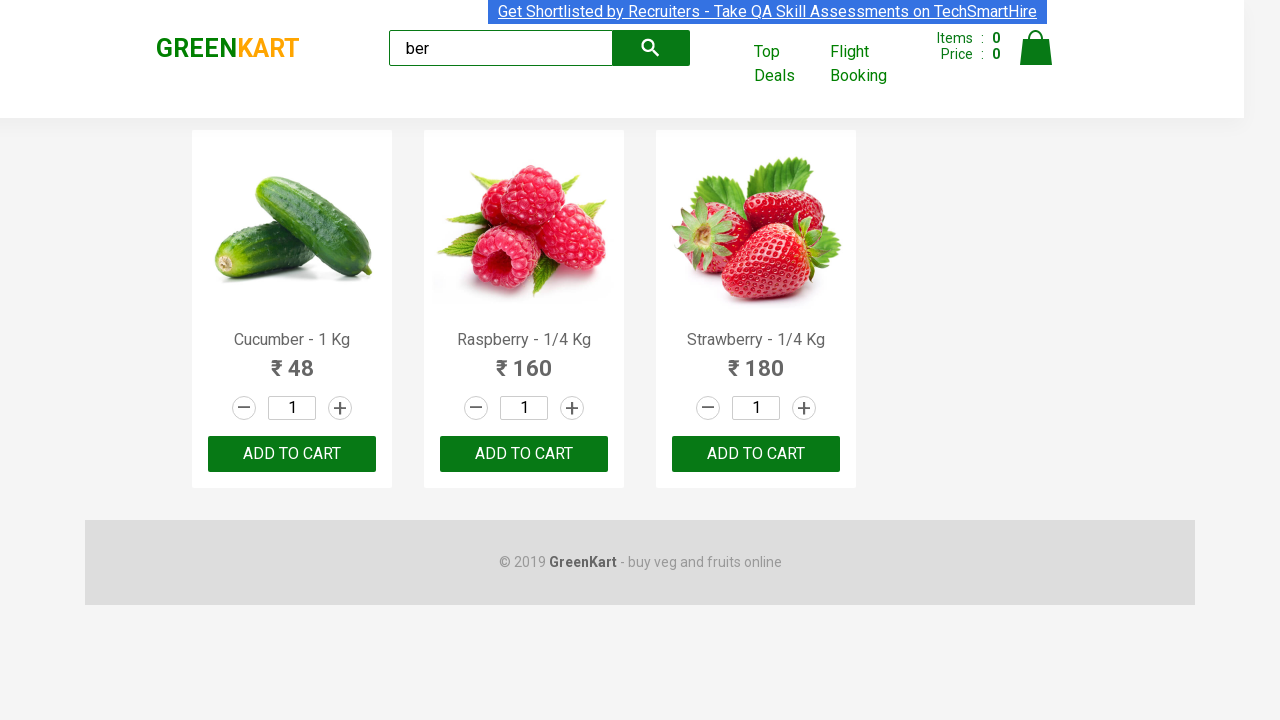

Clicked ADD TO CART button for a product at (292, 454) on xpath=//div[@class='product-action']/button >> nth=0
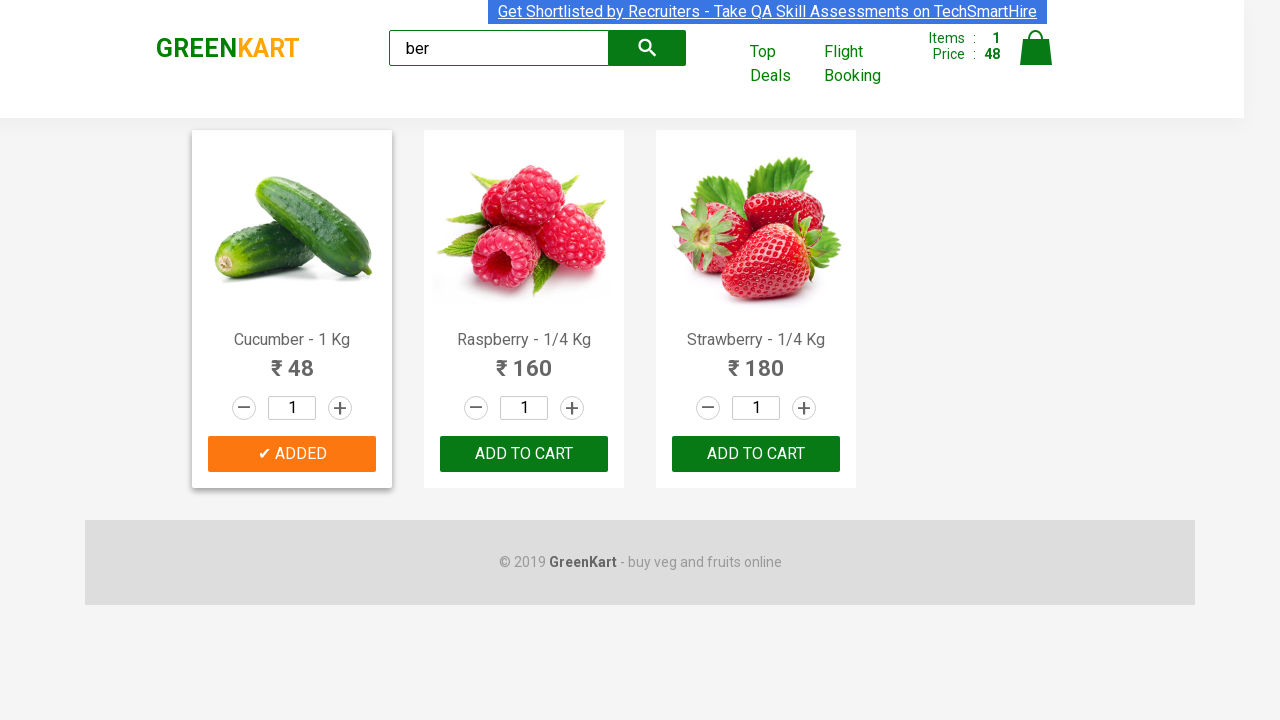

Clicked ADD TO CART button for a product at (524, 454) on xpath=//div[@class='product-action']/button >> nth=1
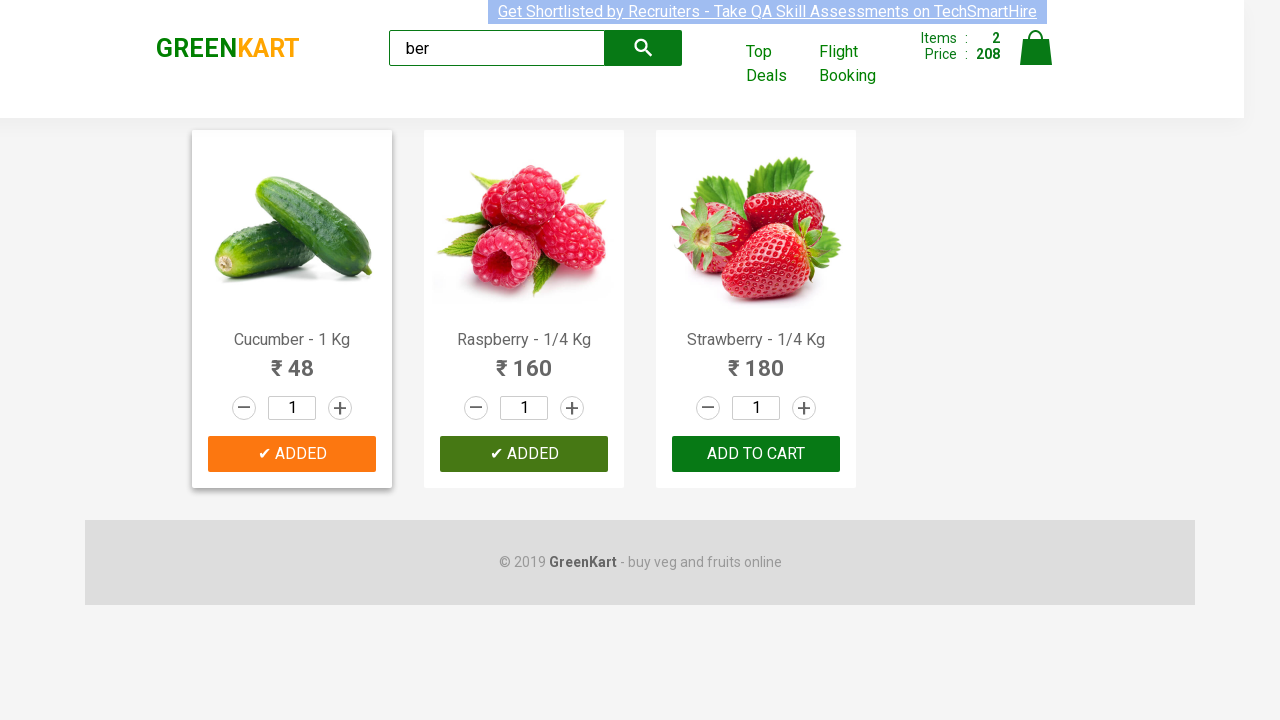

Clicked ADD TO CART button for a product at (756, 454) on xpath=//div[@class='product-action']/button >> nth=2
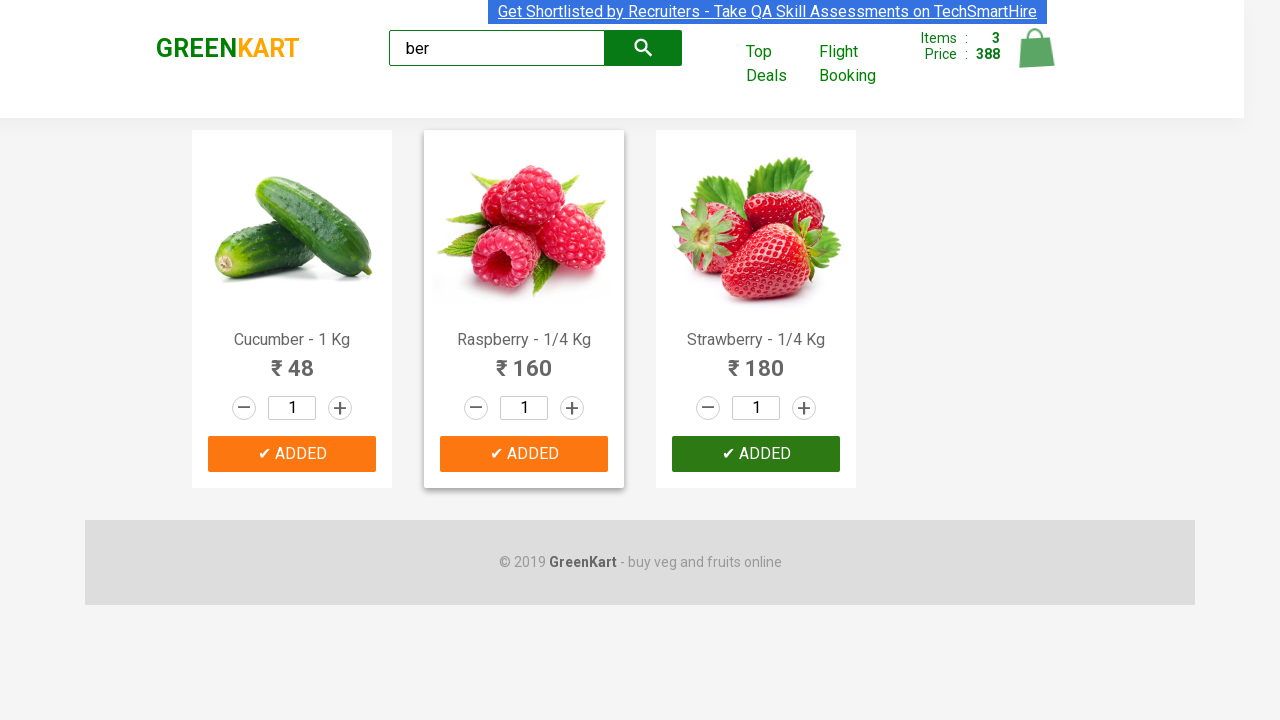

Clicked on cart icon at (1036, 48) on img[alt='Cart']
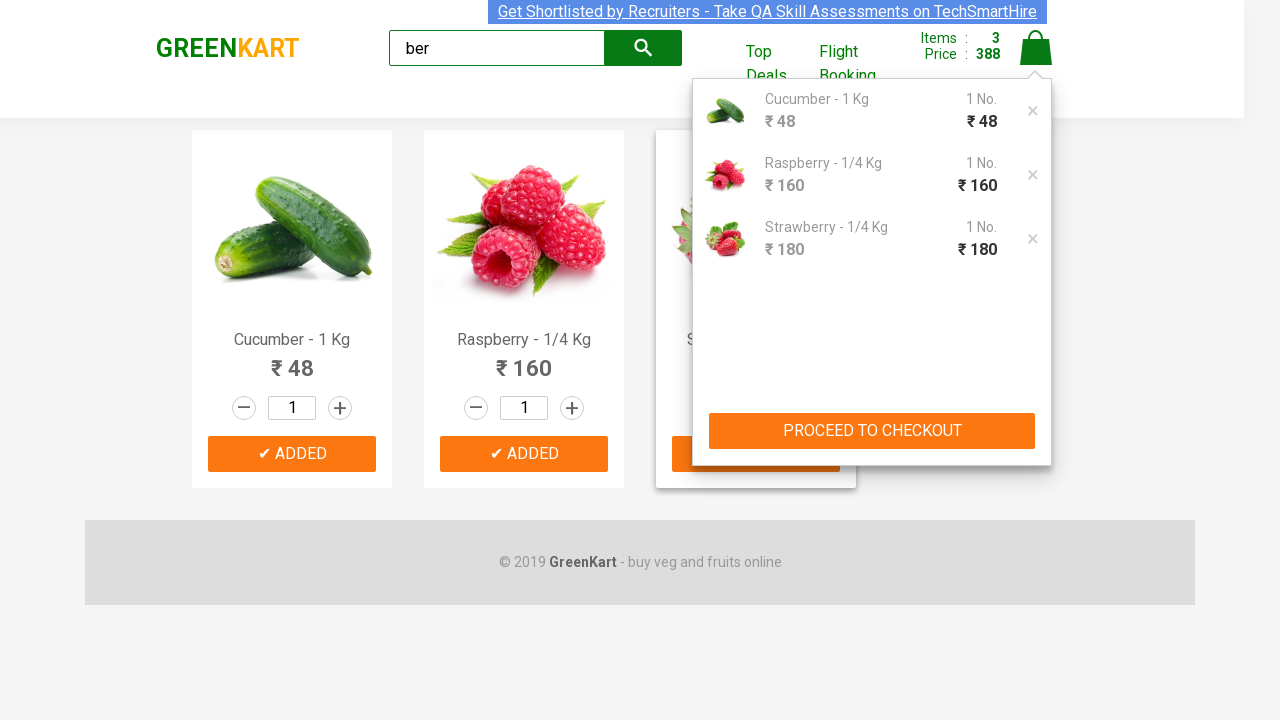

Clicked PROCEED TO CHECKOUT button at (872, 431) on xpath=//button[text()='PROCEED TO CHECKOUT']
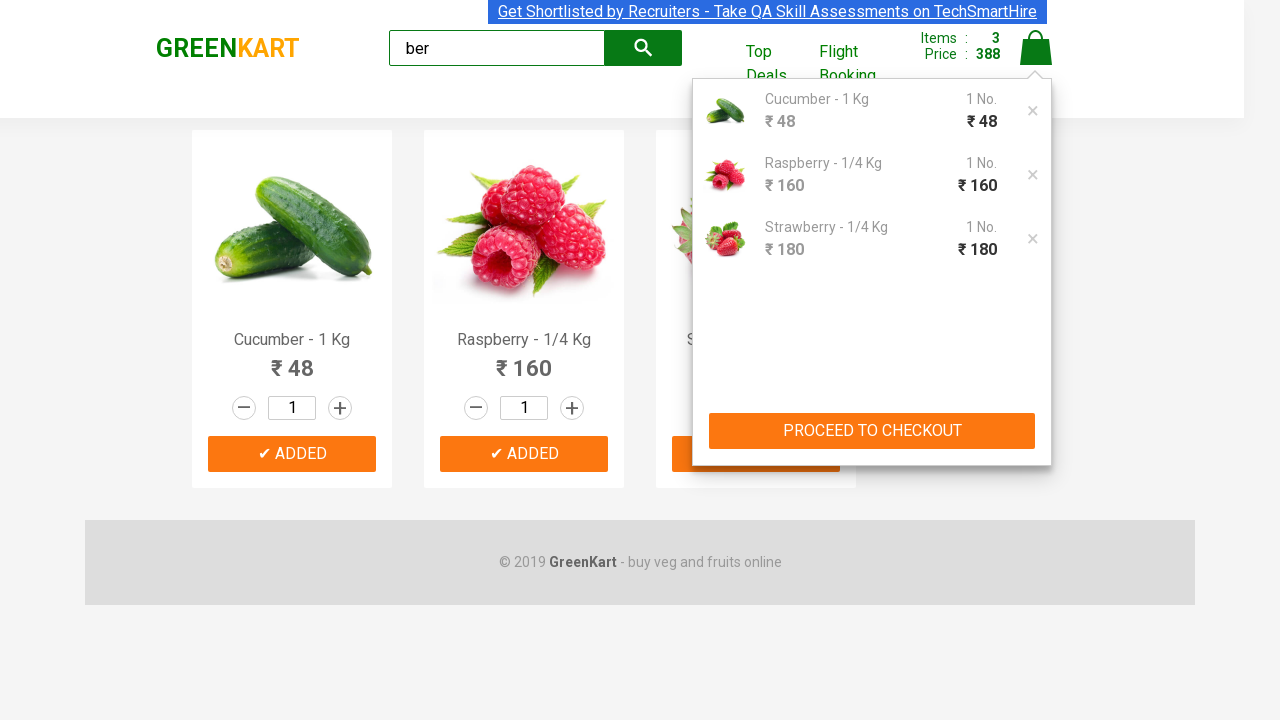

Checkout page loaded and promo code field is visible
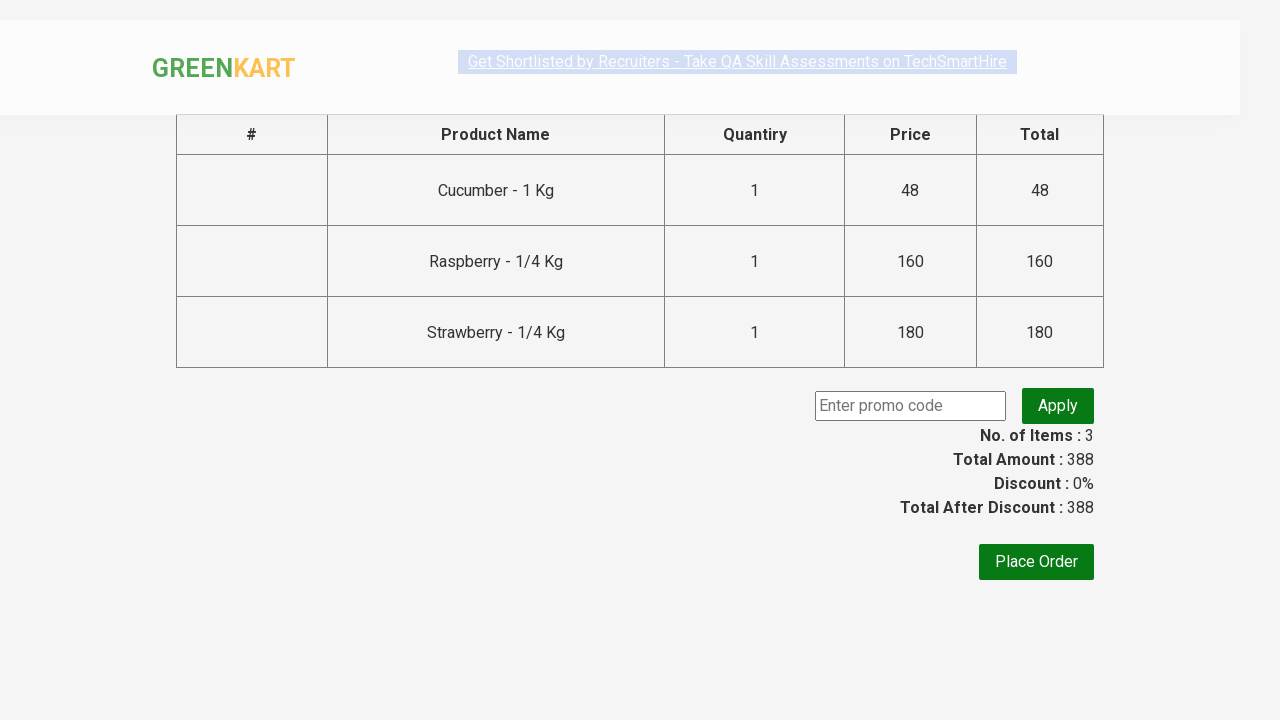

Cleared promo code field on .promoCode
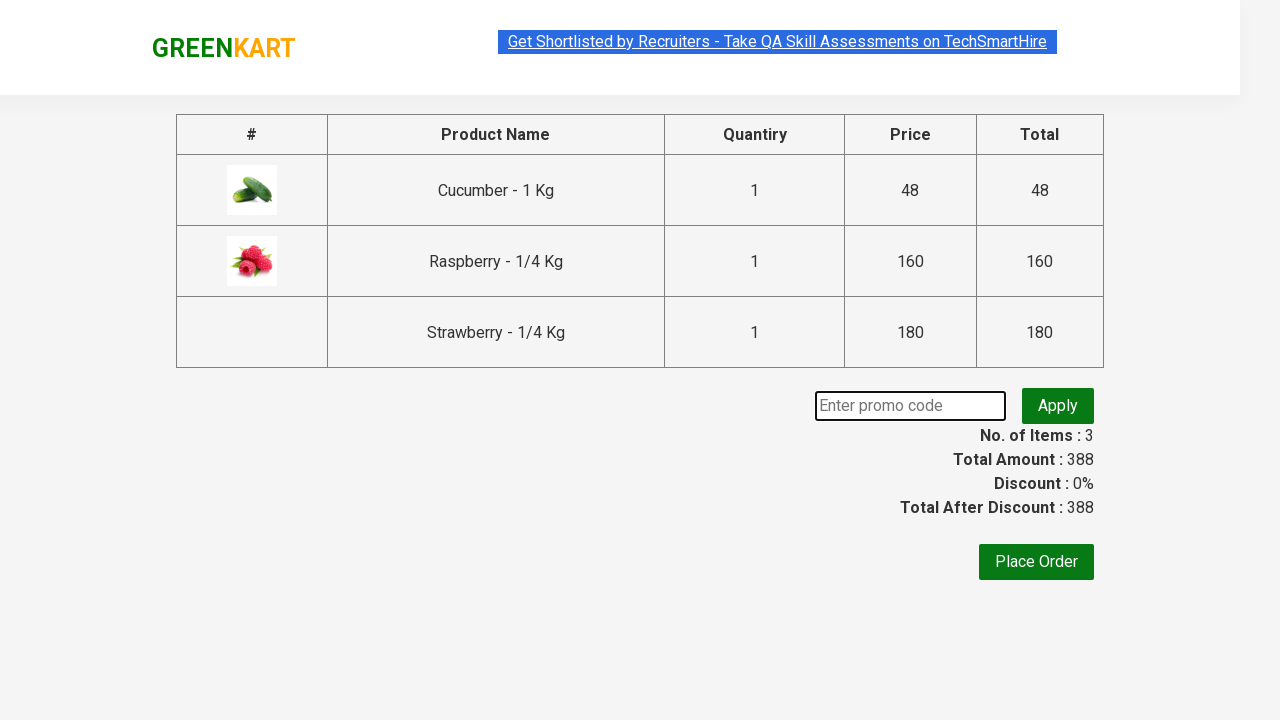

Entered promo code 'rahulshettyacademy' on .promoCode
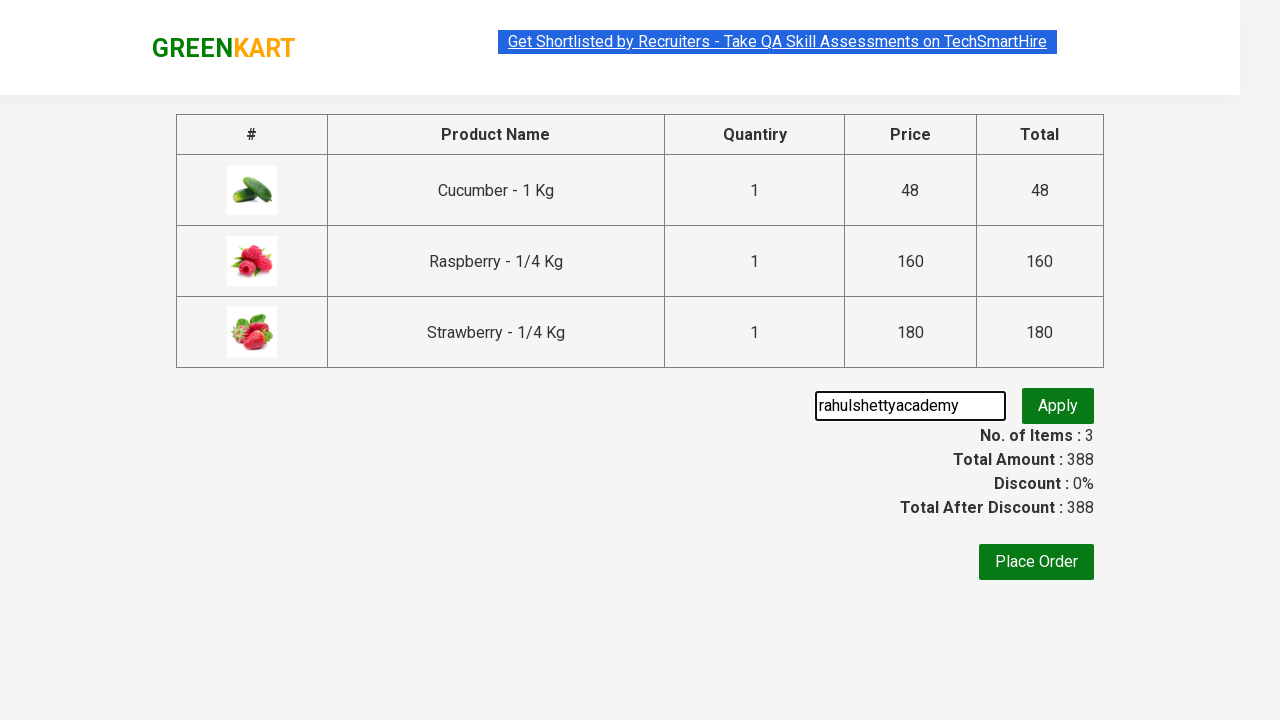

Clicked apply promo button at (1058, 406) on .promoBtn
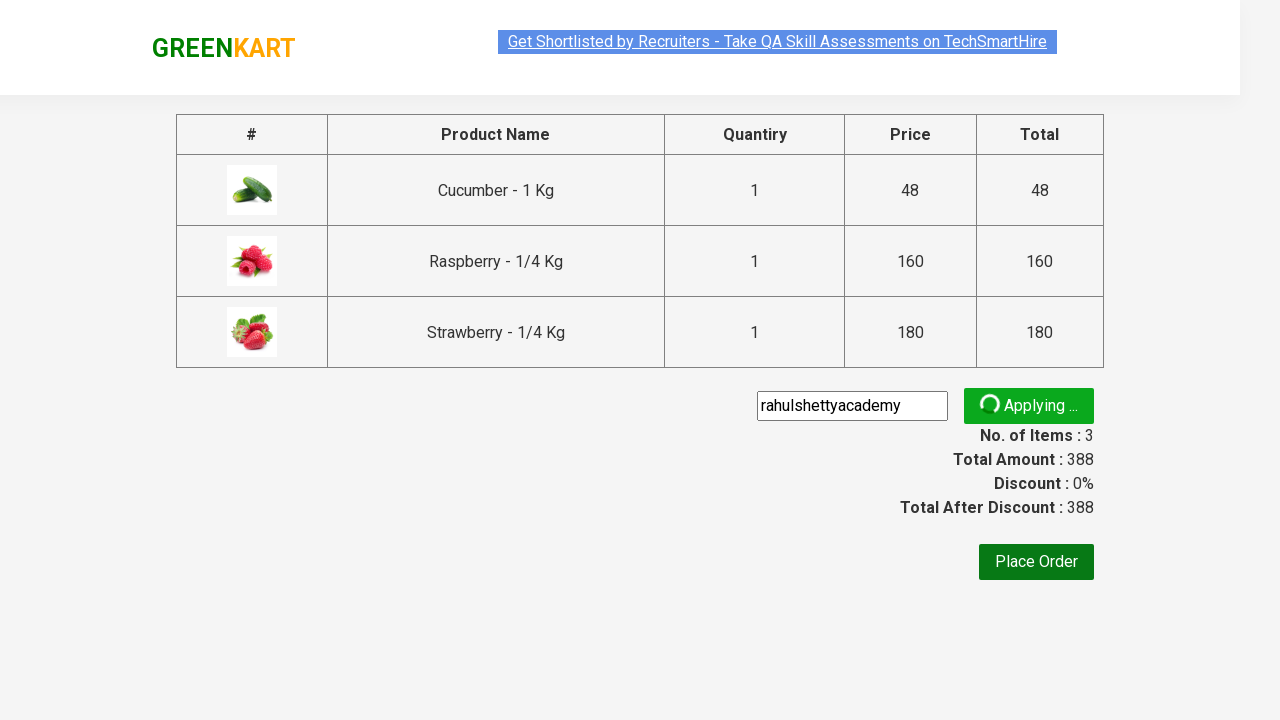

Verified that promo code 'rahulshettyacademy' was applied successfully
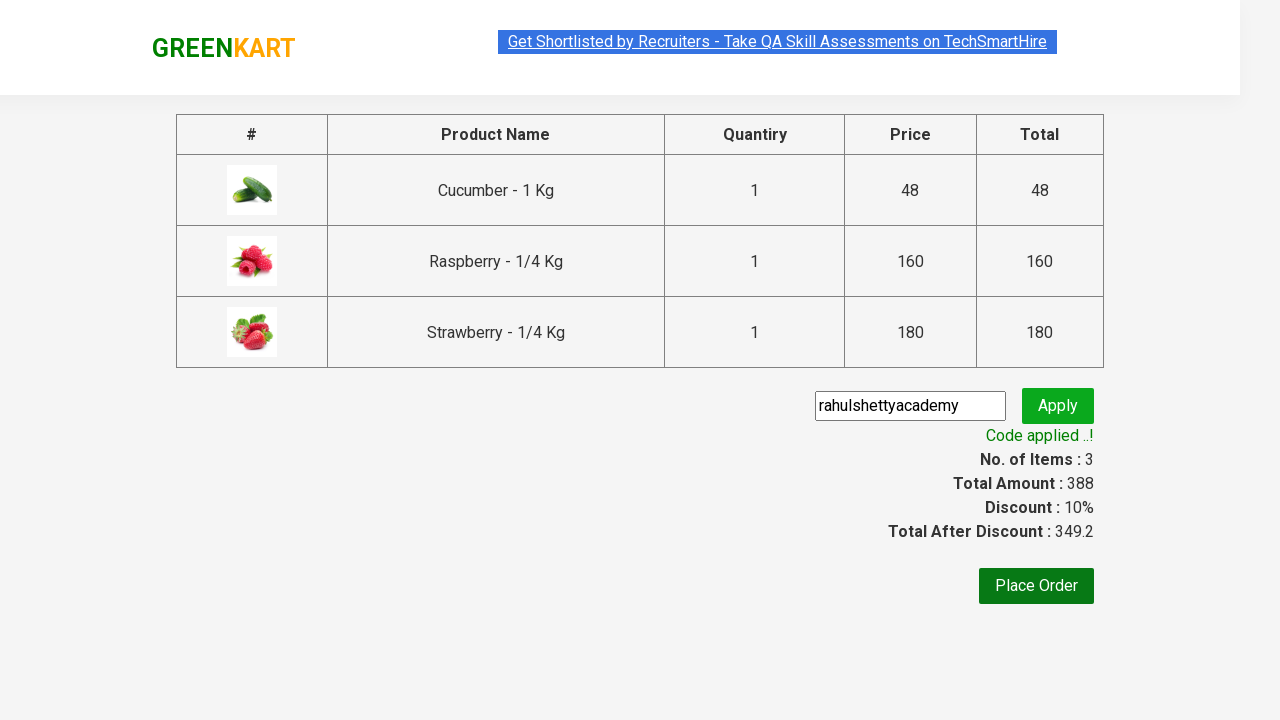

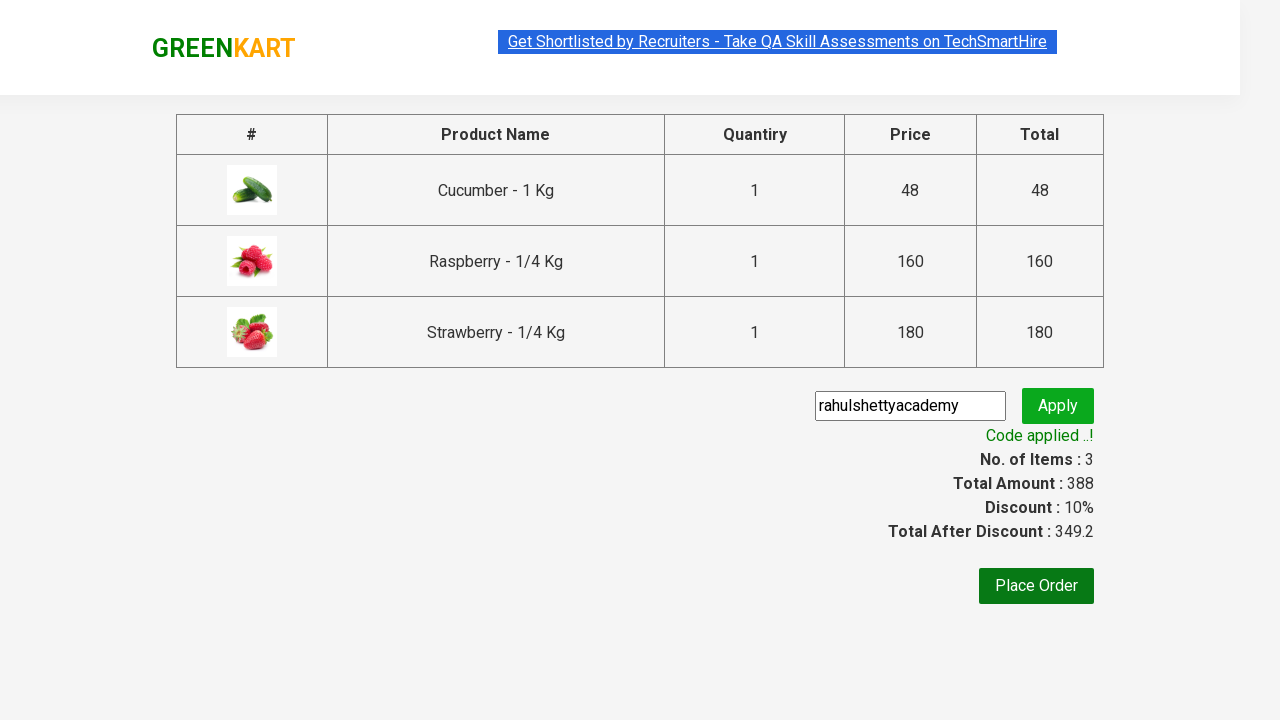